Locates the legend element within fieldset using CSS selector

Starting URL: https://rahulshettyacademy.com/AutomationPractice/

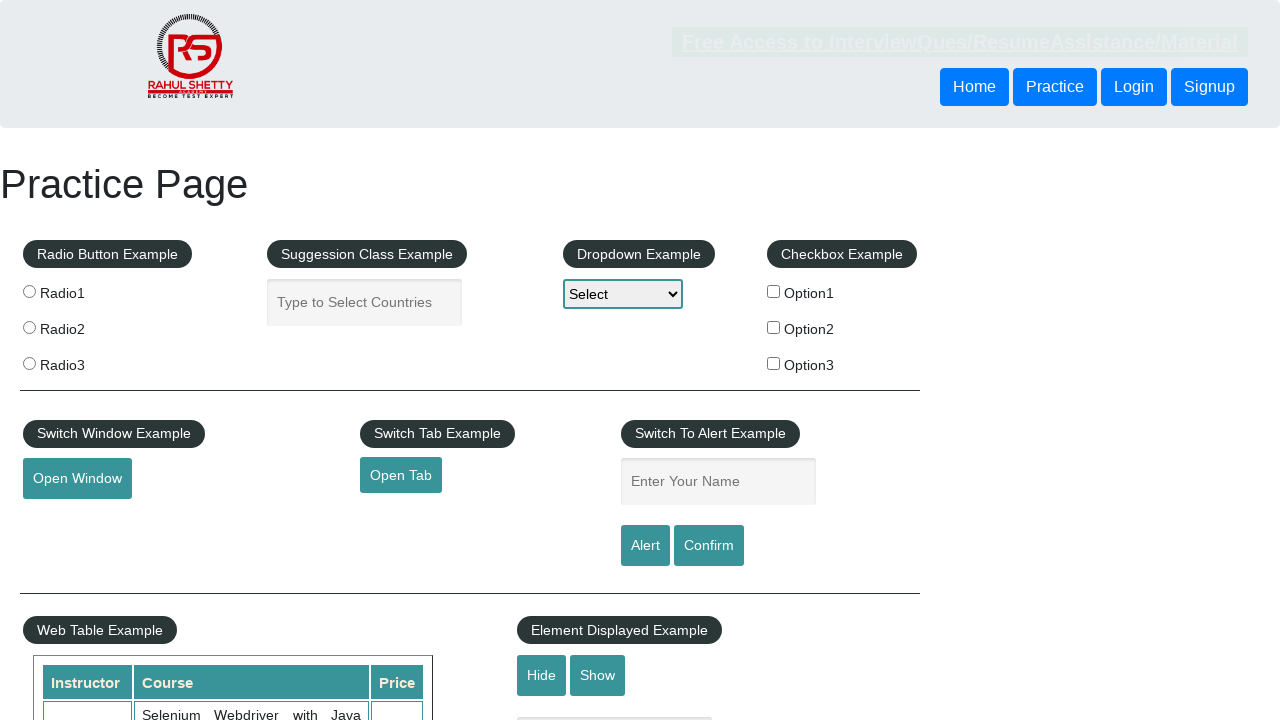

Waited for legend element within fieldset using CSS selector 'fieldset > legend' to be visible
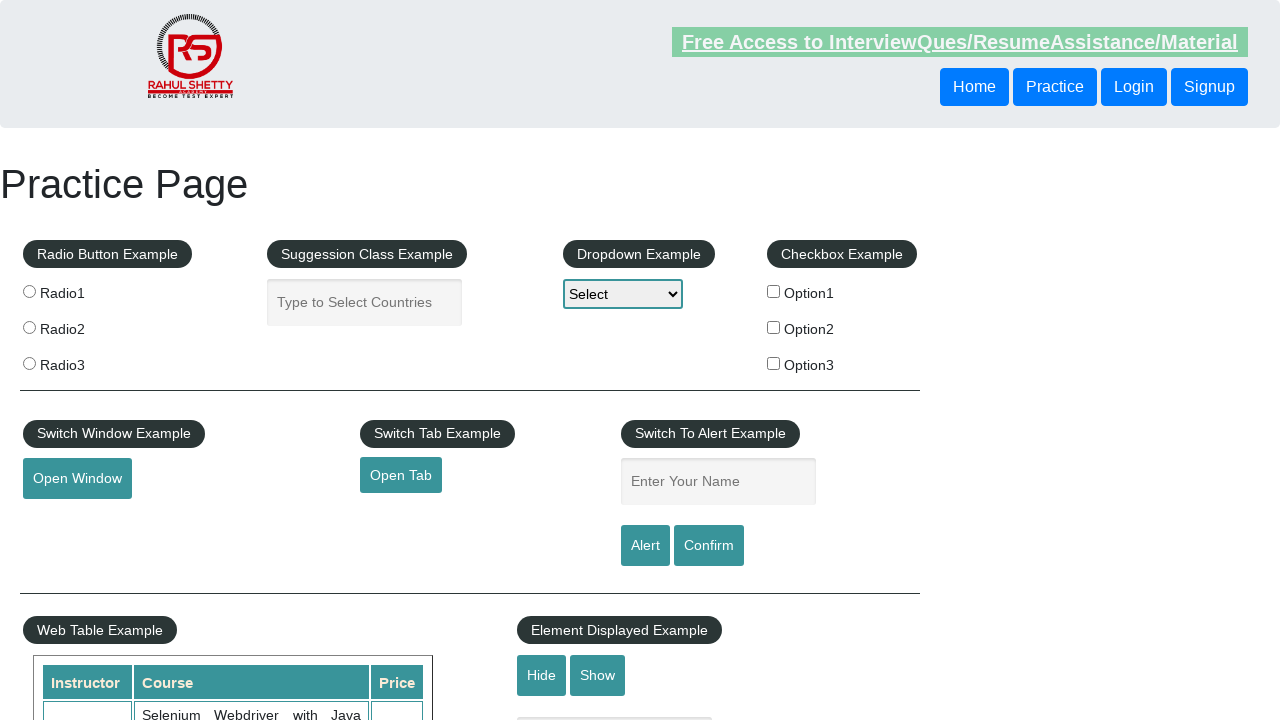

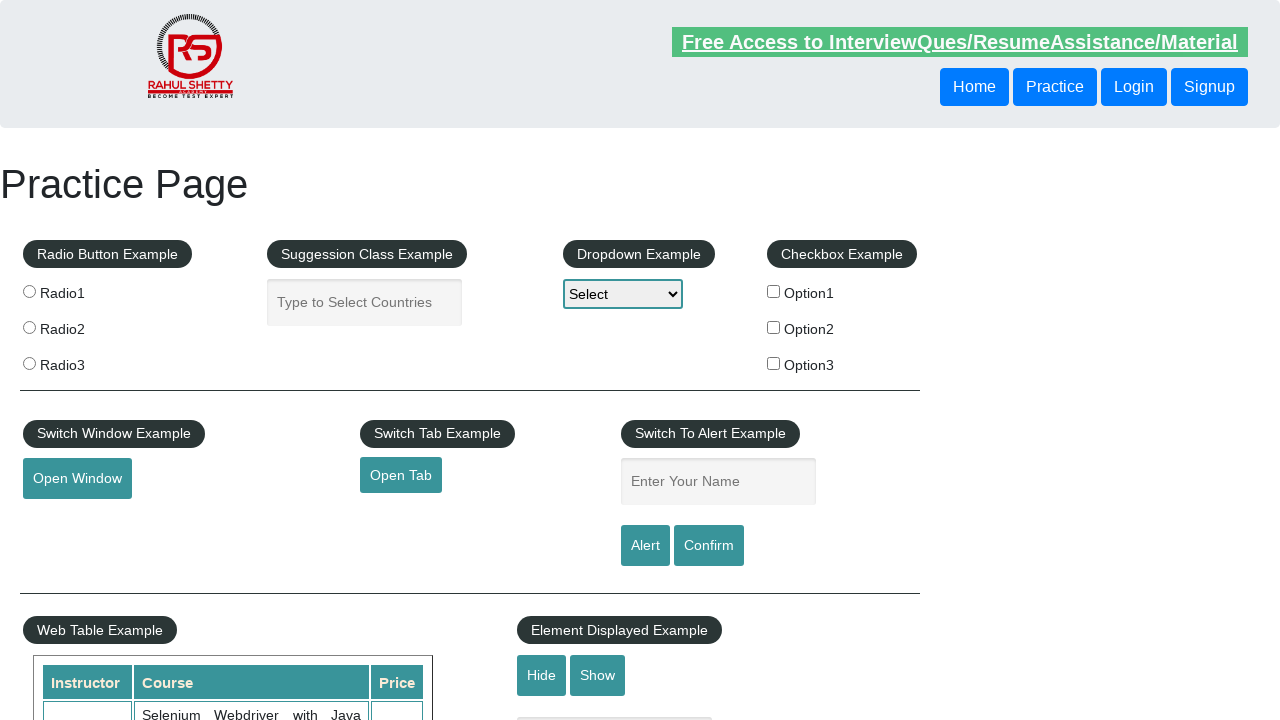